Tests the fifth menu link by clicking it, navigating to the manufacturers page, and randomly clicking manufacturer links multiple times with back navigation

Starting URL: https://swetotehnika.ru

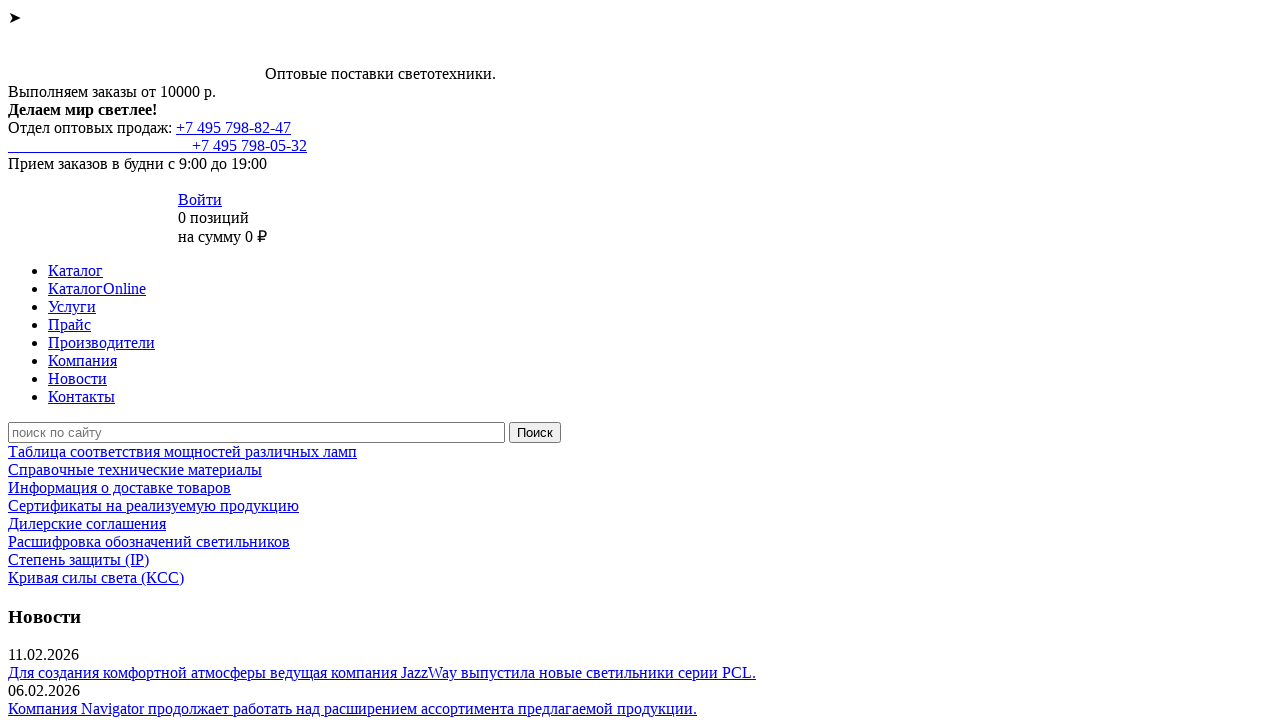

Clicked the fifth menu item at (660, 343) on .main_menu_item >> nth=4
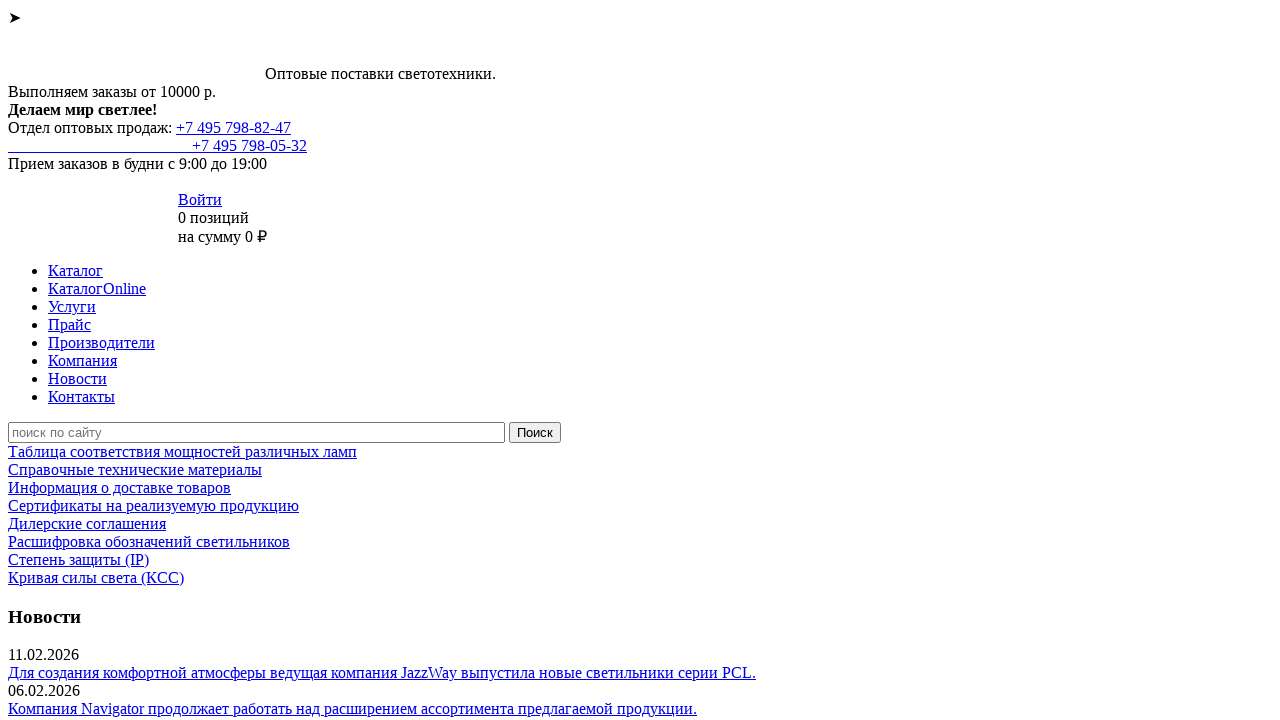

Navigated to manufacturers page
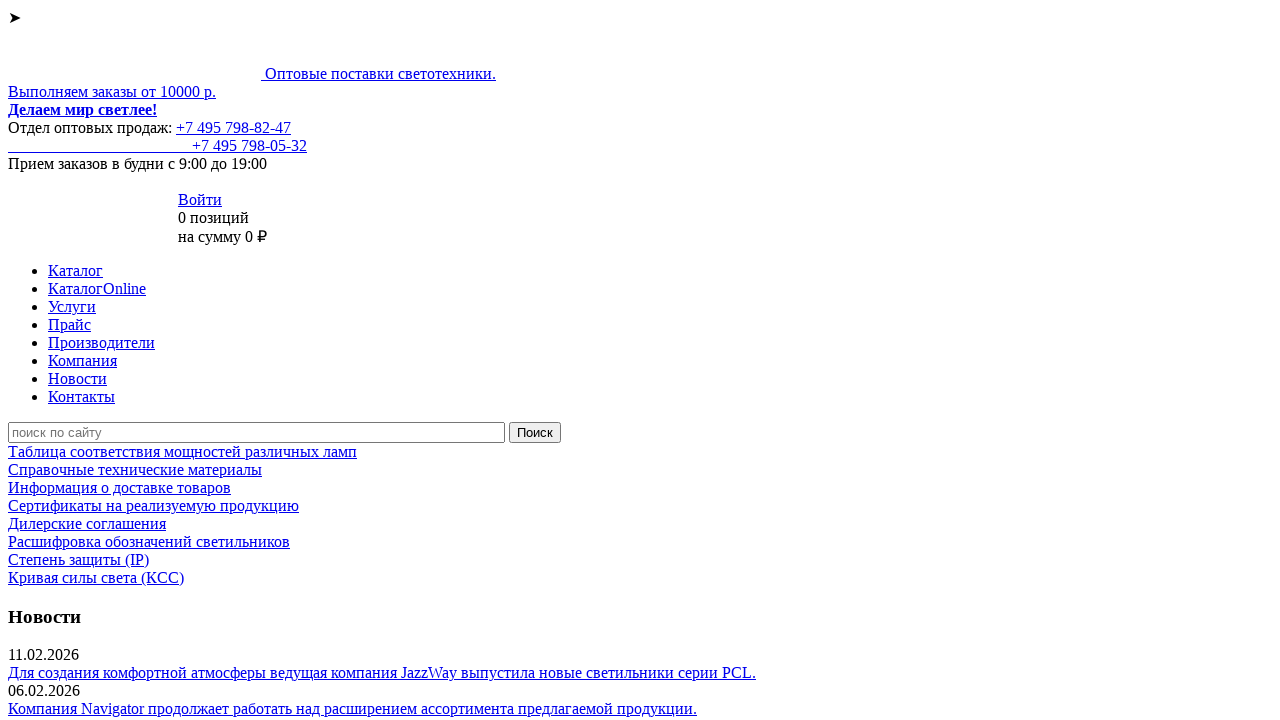

Waited for manufacturer links to load
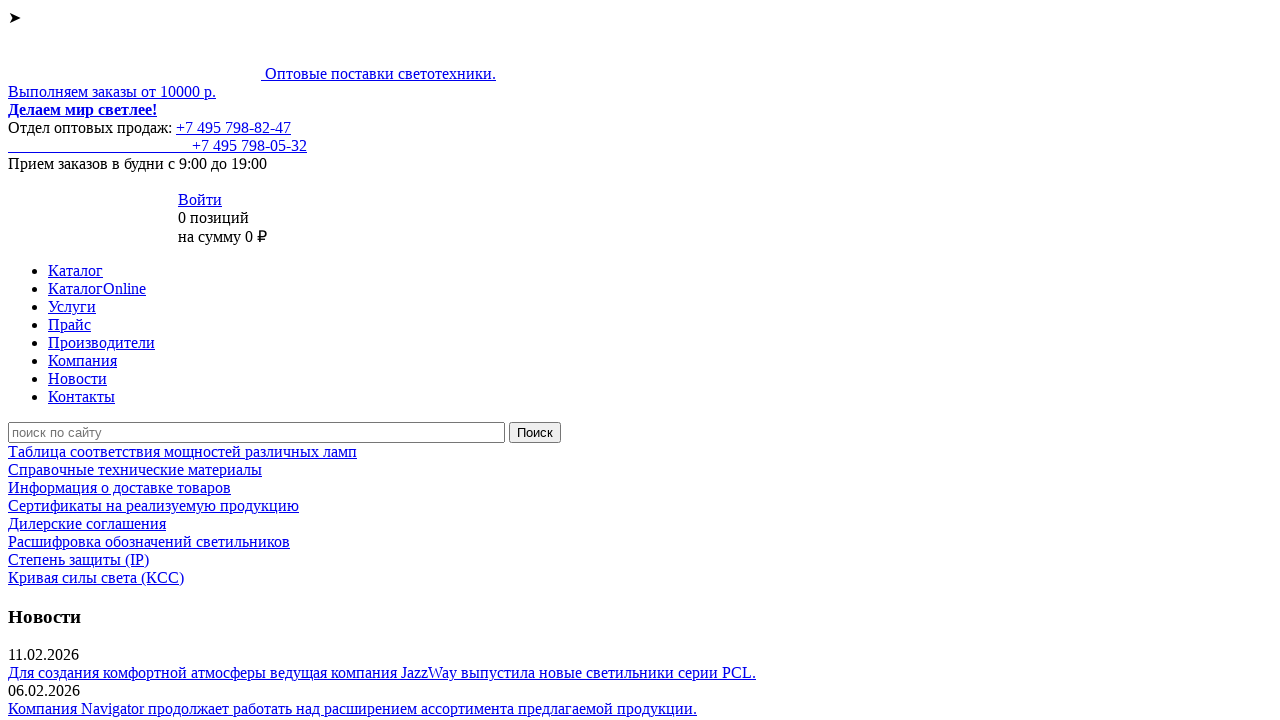

Clicked random manufacturer link (index 4 out of 27) at (160, 360) on a[href^='/proizvoditeli-svetotekhniki/'] >> nth=4
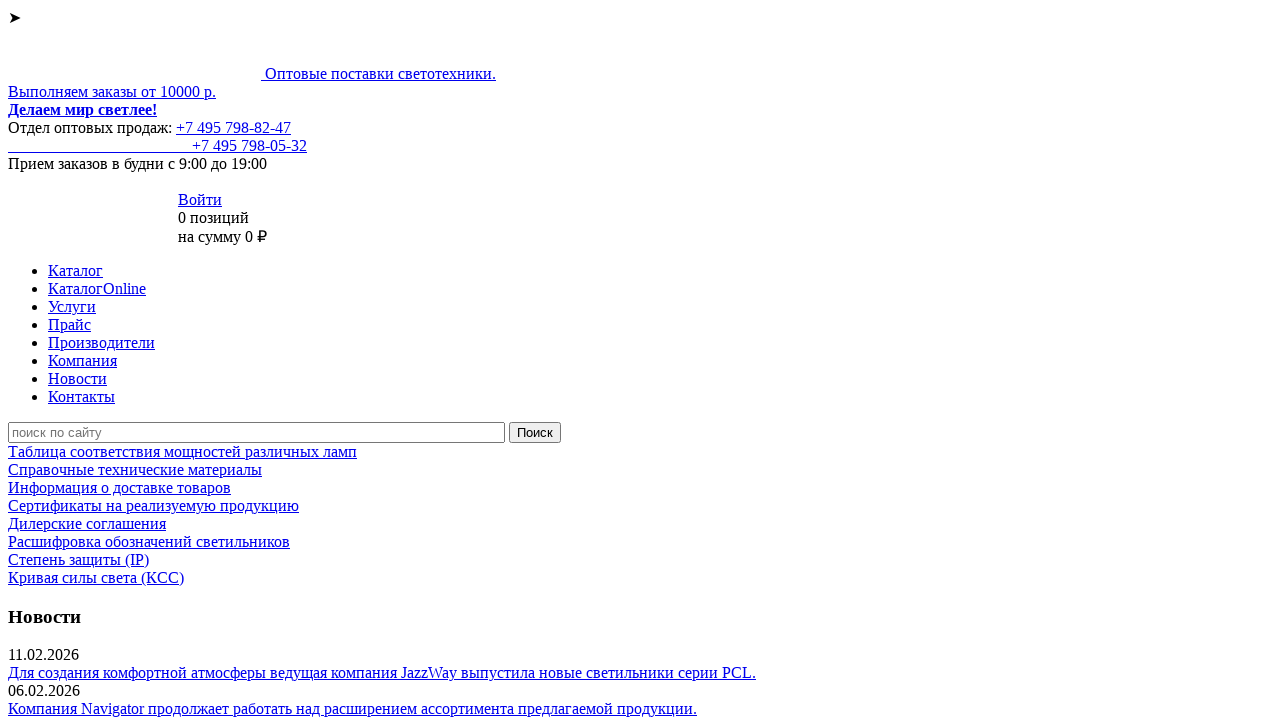

Navigated back to manufacturers page
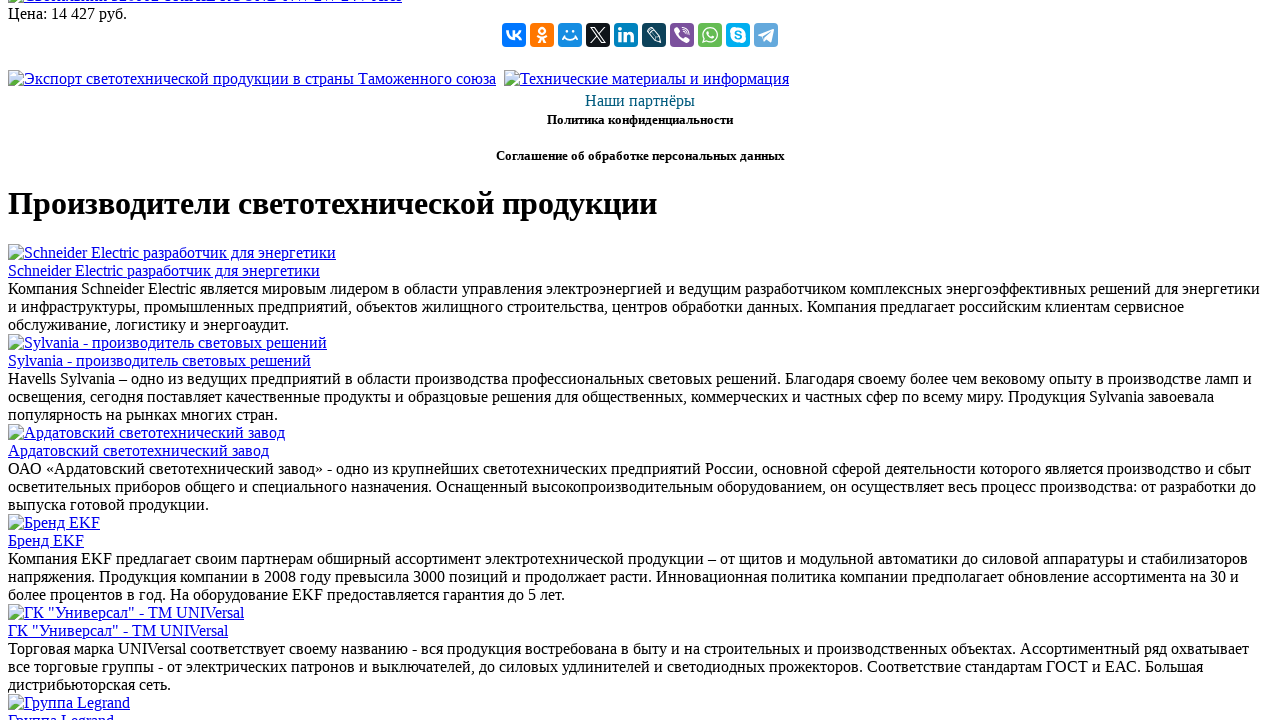

Waited for manufacturer links to load
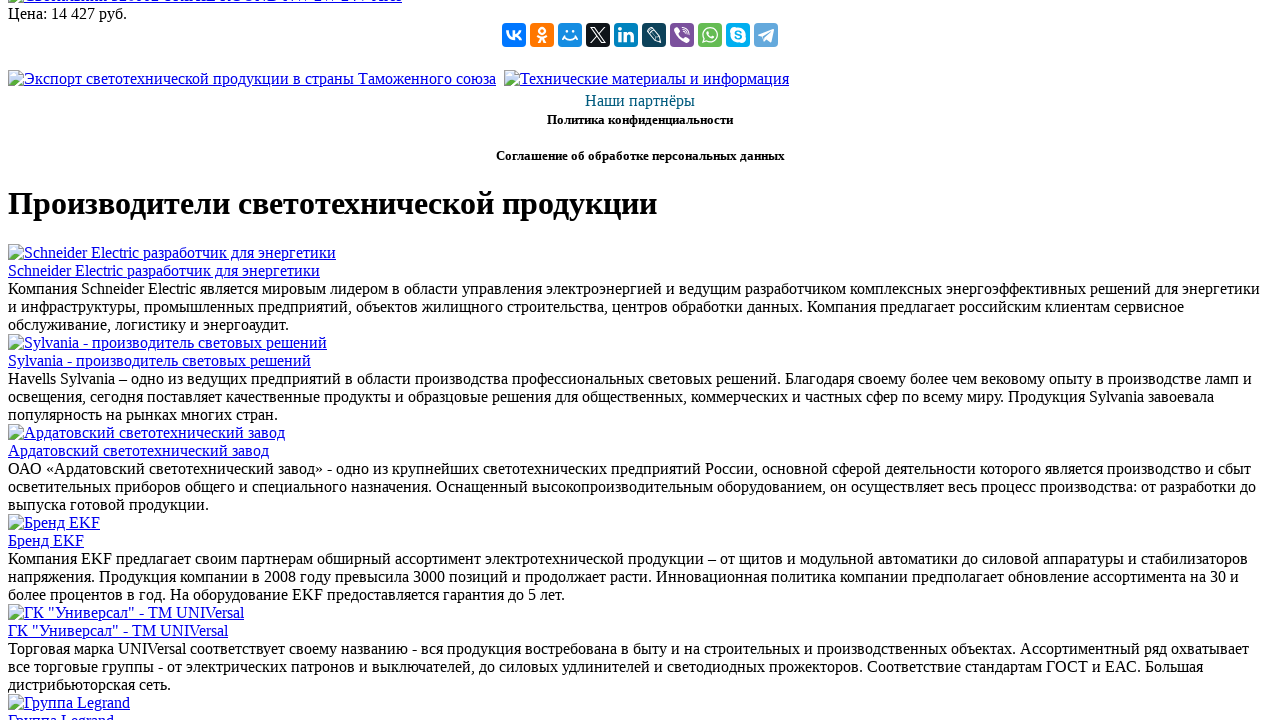

Clicked random manufacturer link (index 3 out of 27) at (168, 343) on a[href^='/proizvoditeli-svetotekhniki/'] >> nth=3
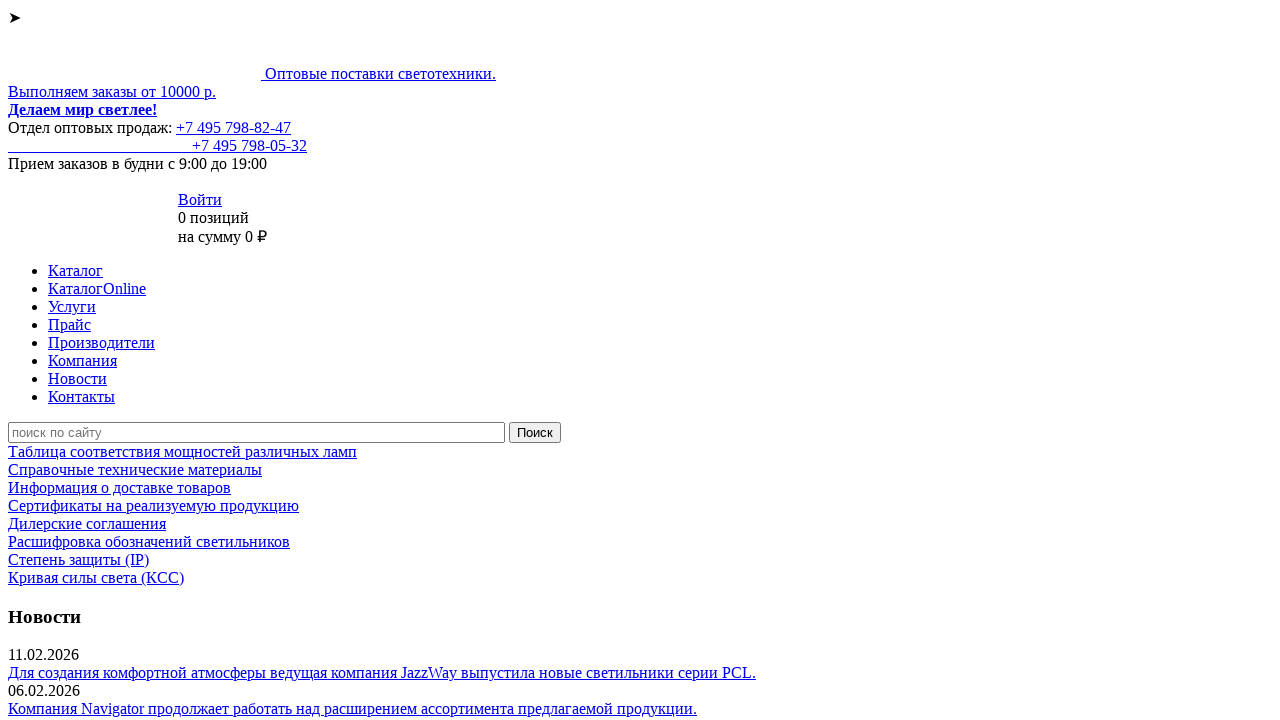

Navigated back to manufacturers page
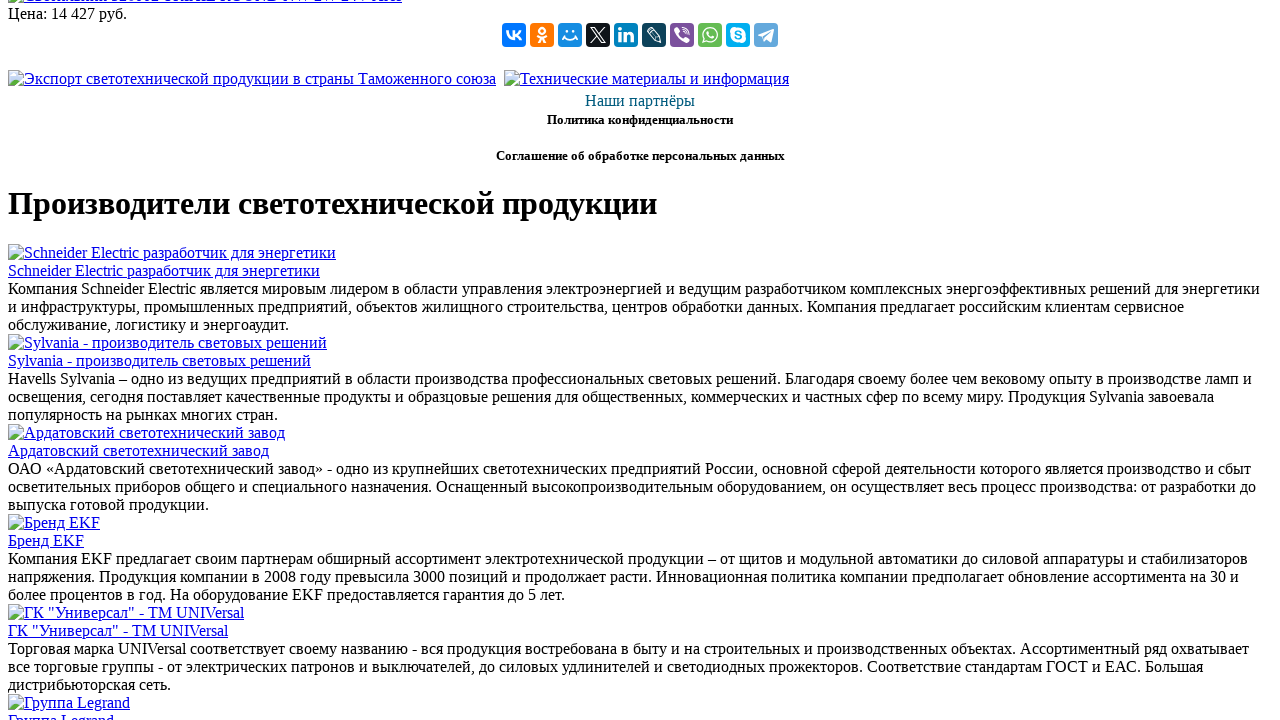

Waited for manufacturer links to load
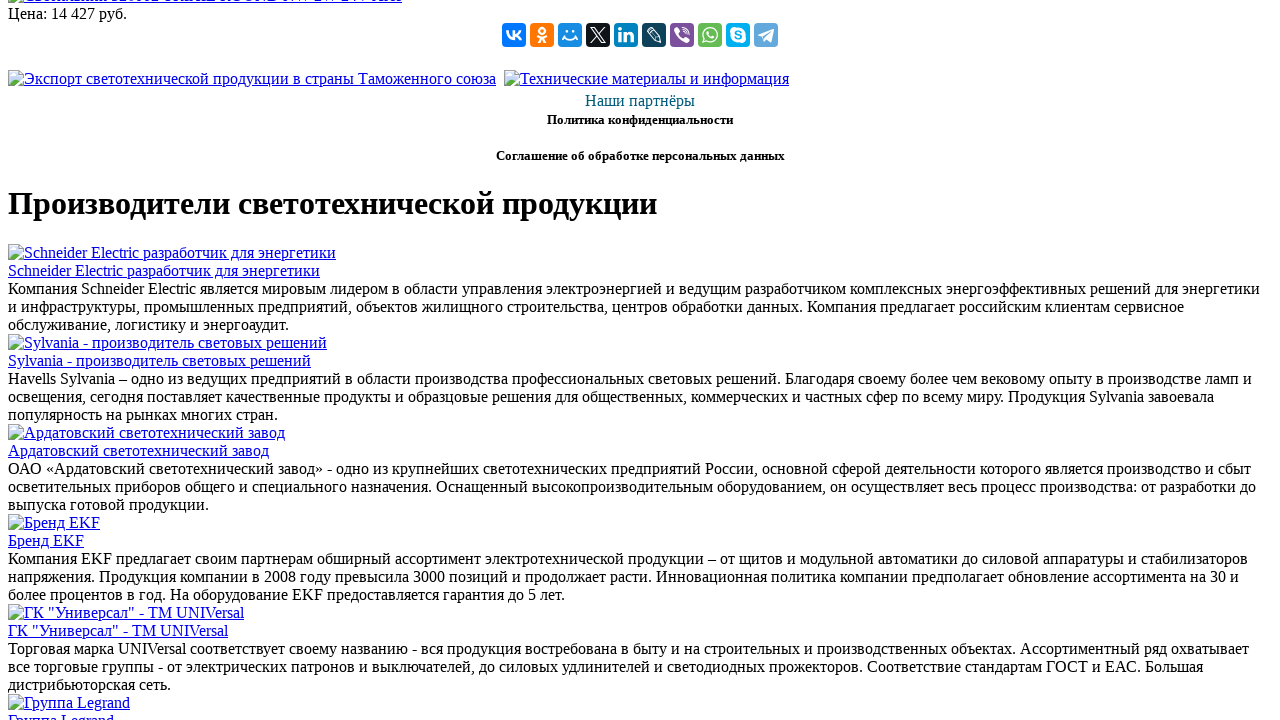

Clicked random manufacturer link (index 17 out of 27) at (155, 361) on a[href^='/proizvoditeli-svetotekhniki/'] >> nth=17
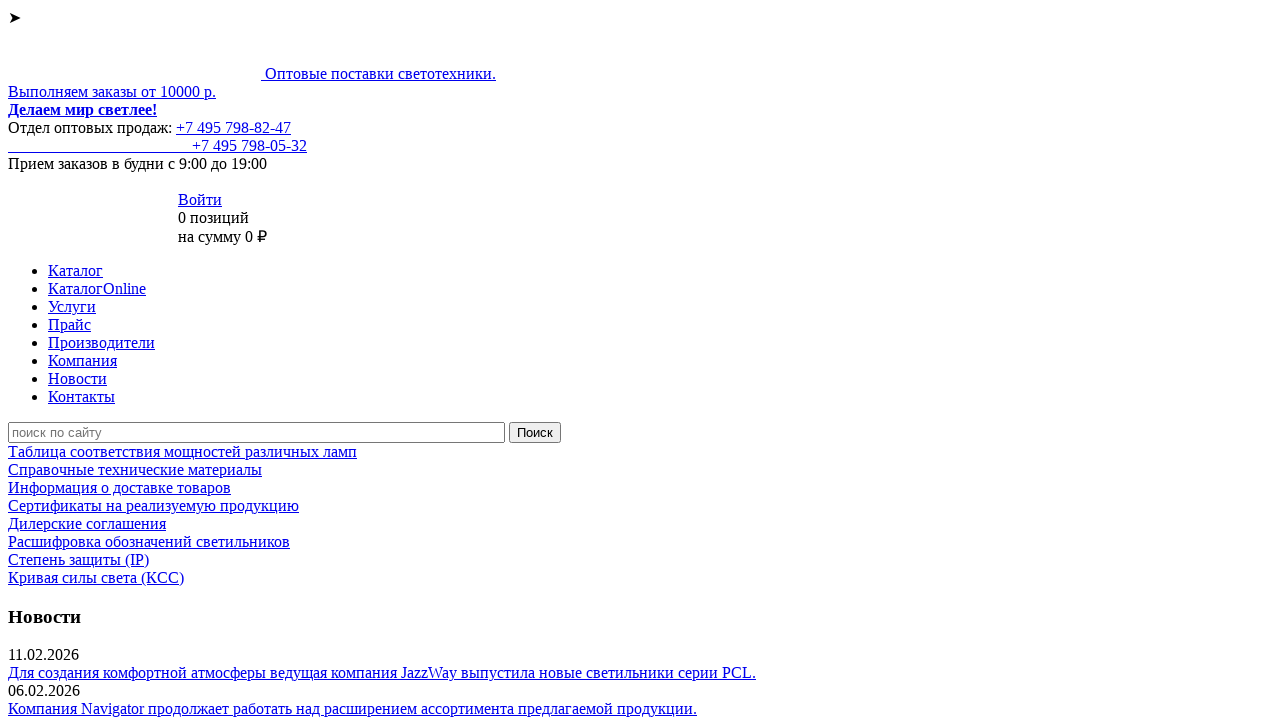

Navigated back to manufacturers page
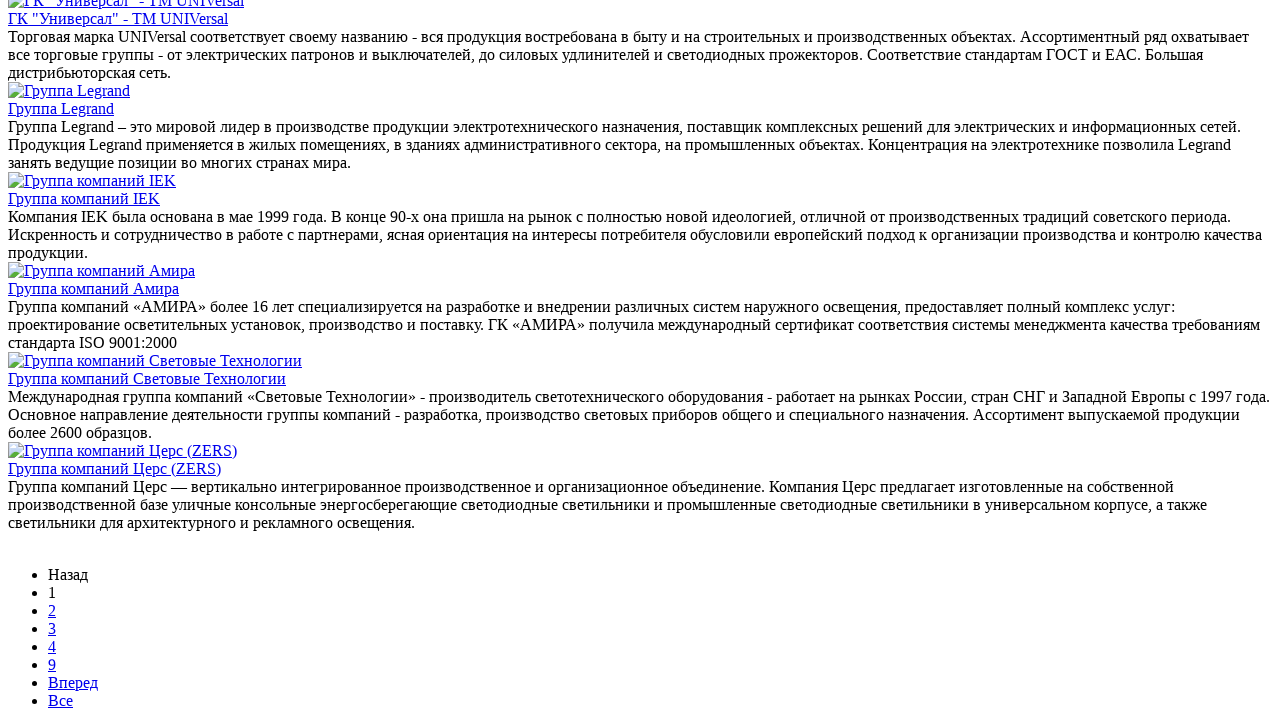

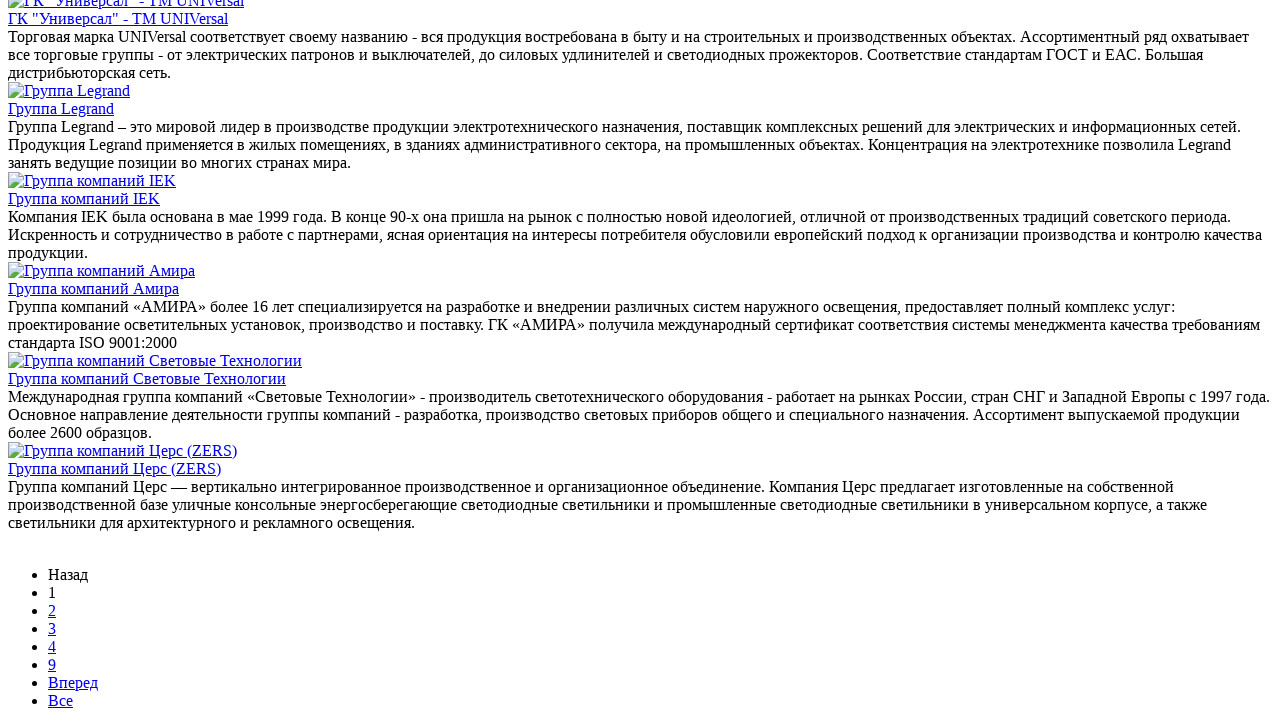